Tests empty text box submission validation on the DemoQA elements page

Starting URL: https://demoqa.com/elements

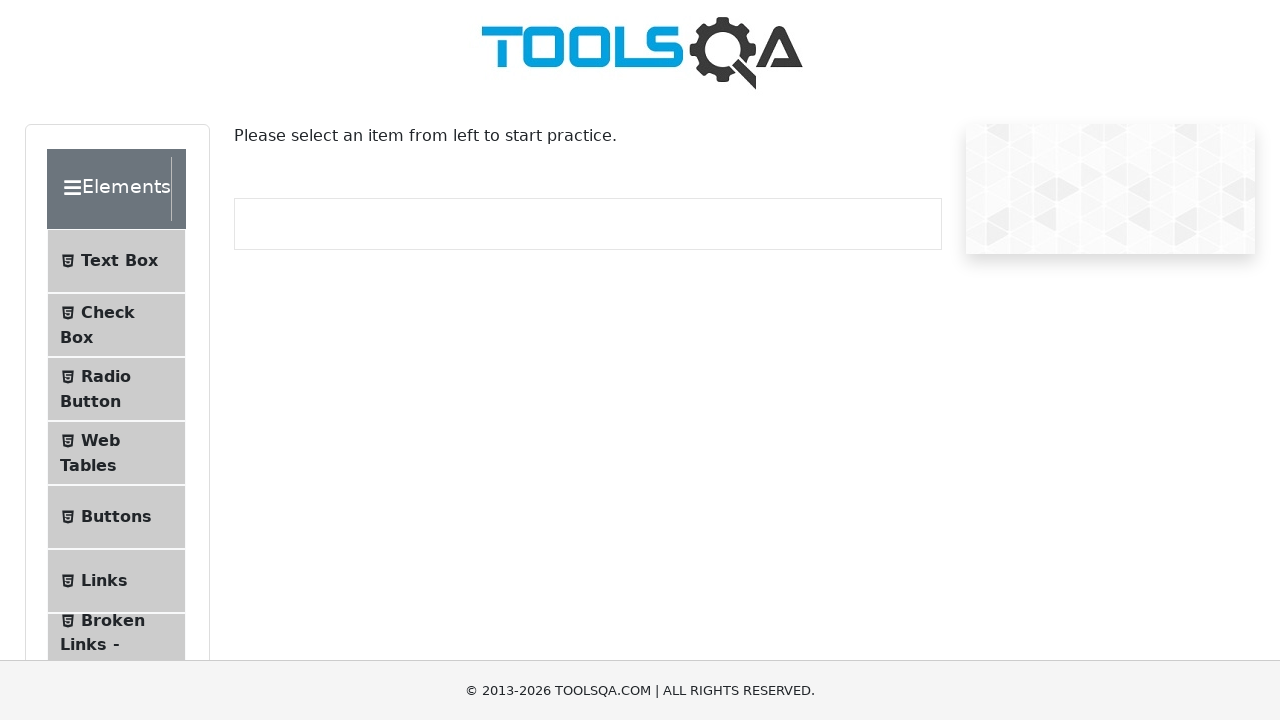

Clicked on Text Box menu item at (116, 261) on xpath=//*[@id='item-0']
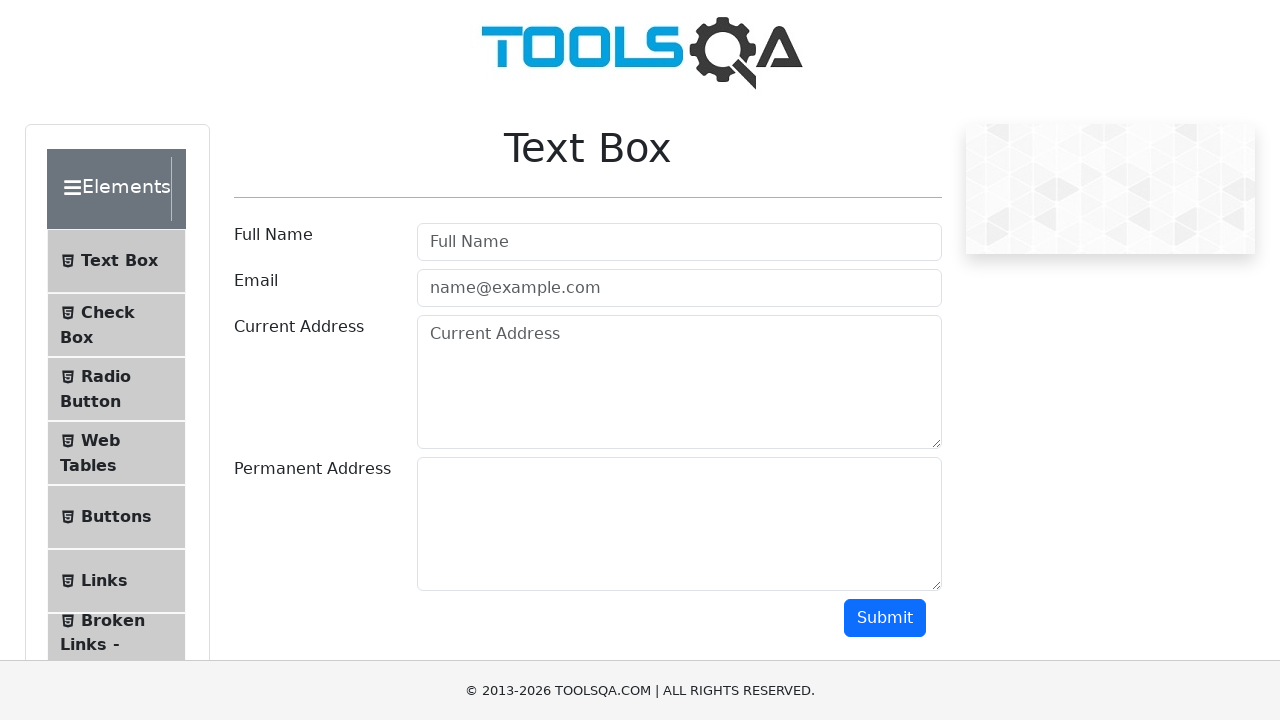

Located submit button element
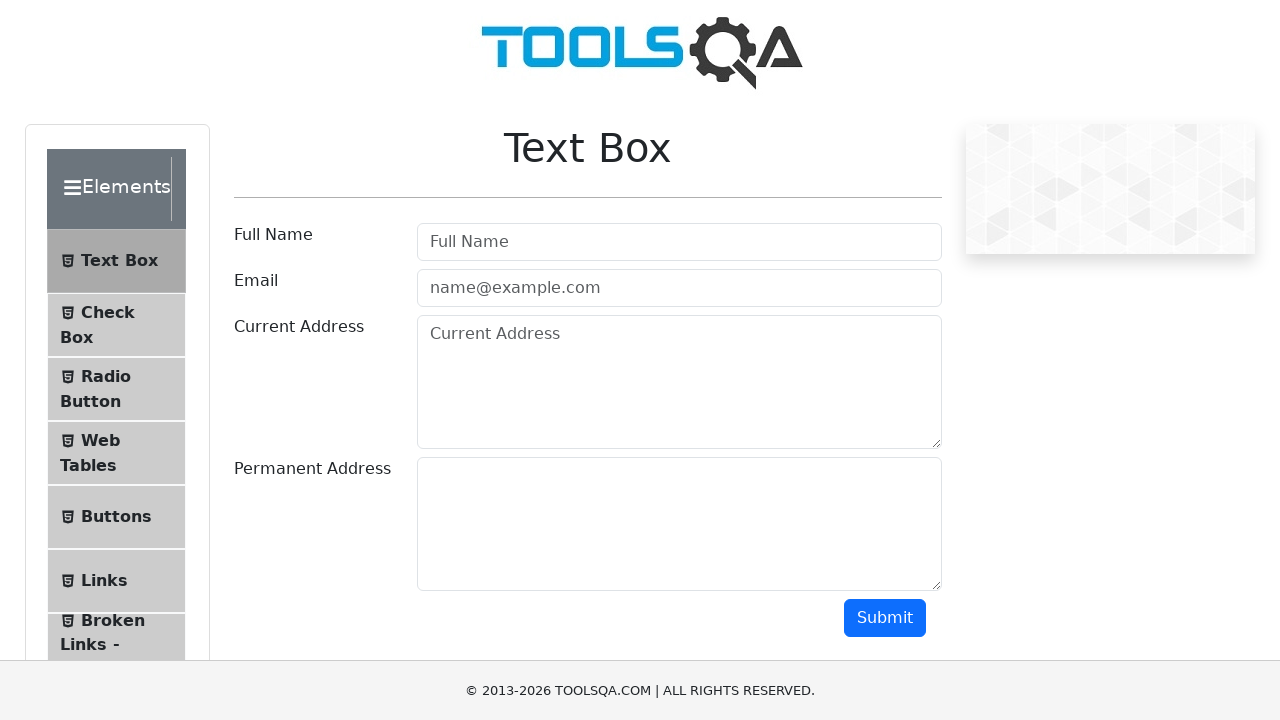

Scrolled submit button into view
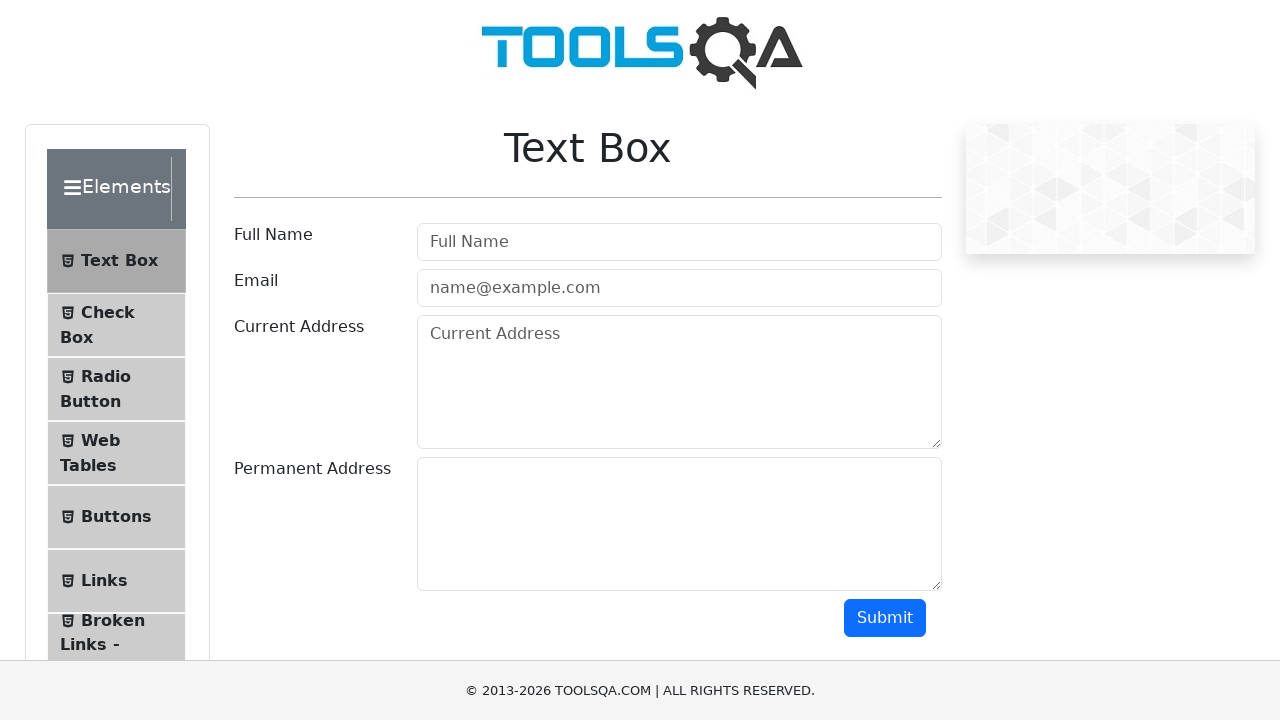

Clicked submit button with empty text box to test validation at (885, 618) on xpath=//*[@id='submit']
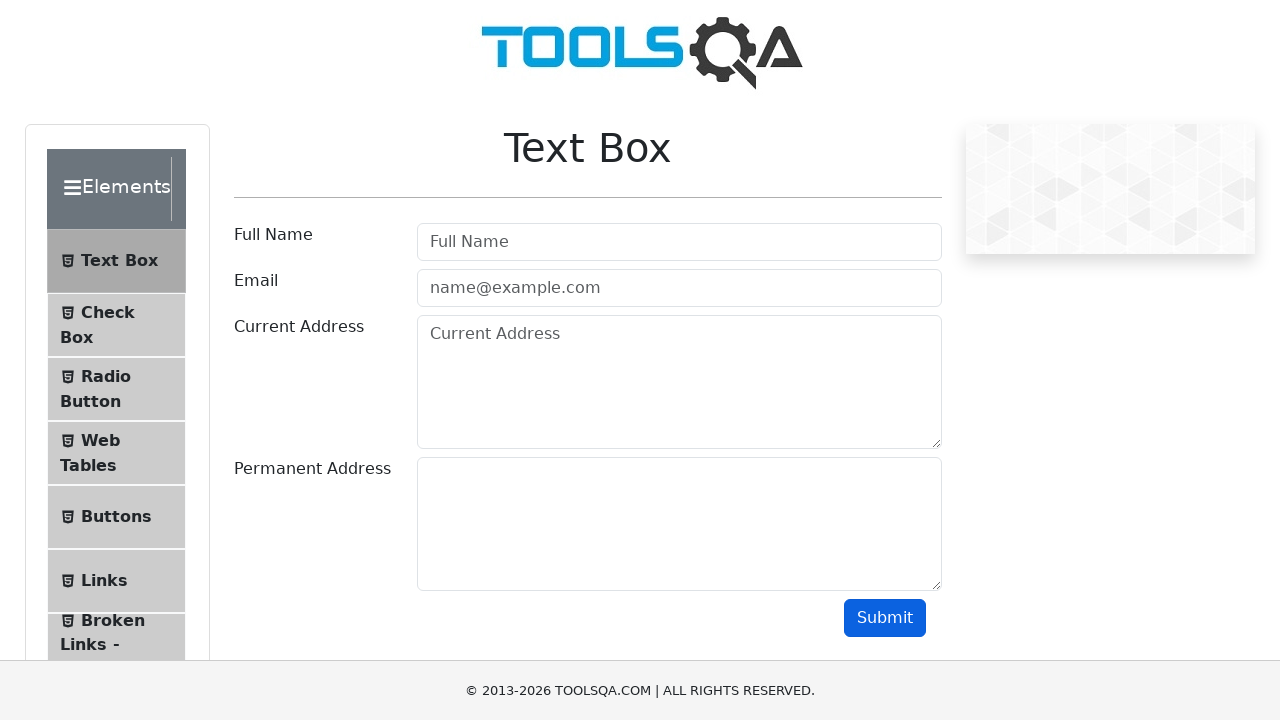

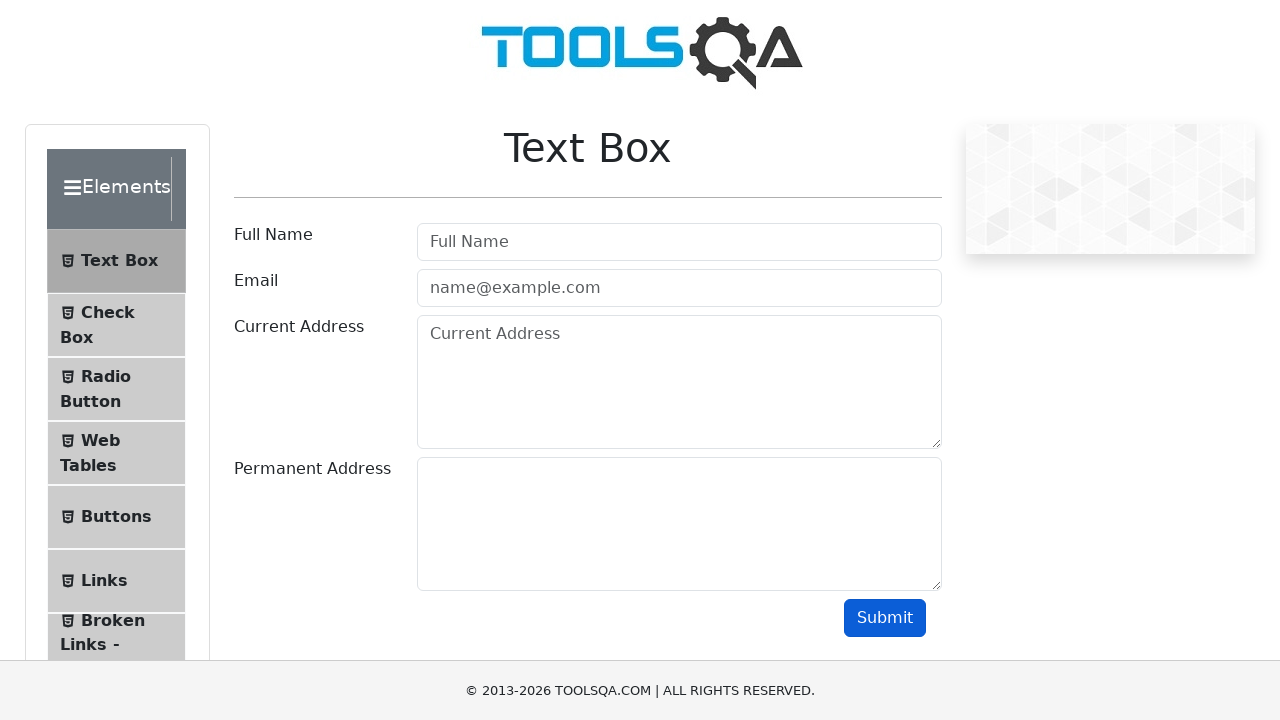